Waits for price to drop to $100, books an item, then solves a mathematical captcha challenge

Starting URL: http://suninjuly.github.io/explicit_wait2.html

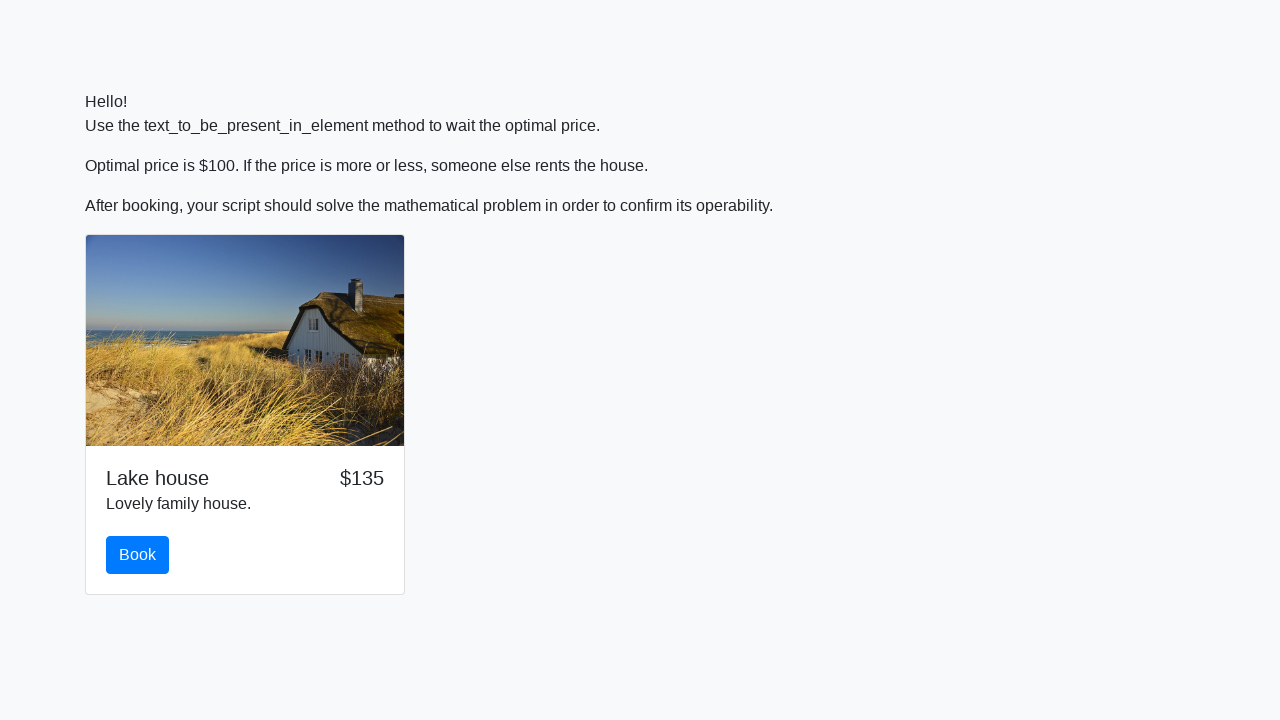

Waited for price to drop to $100
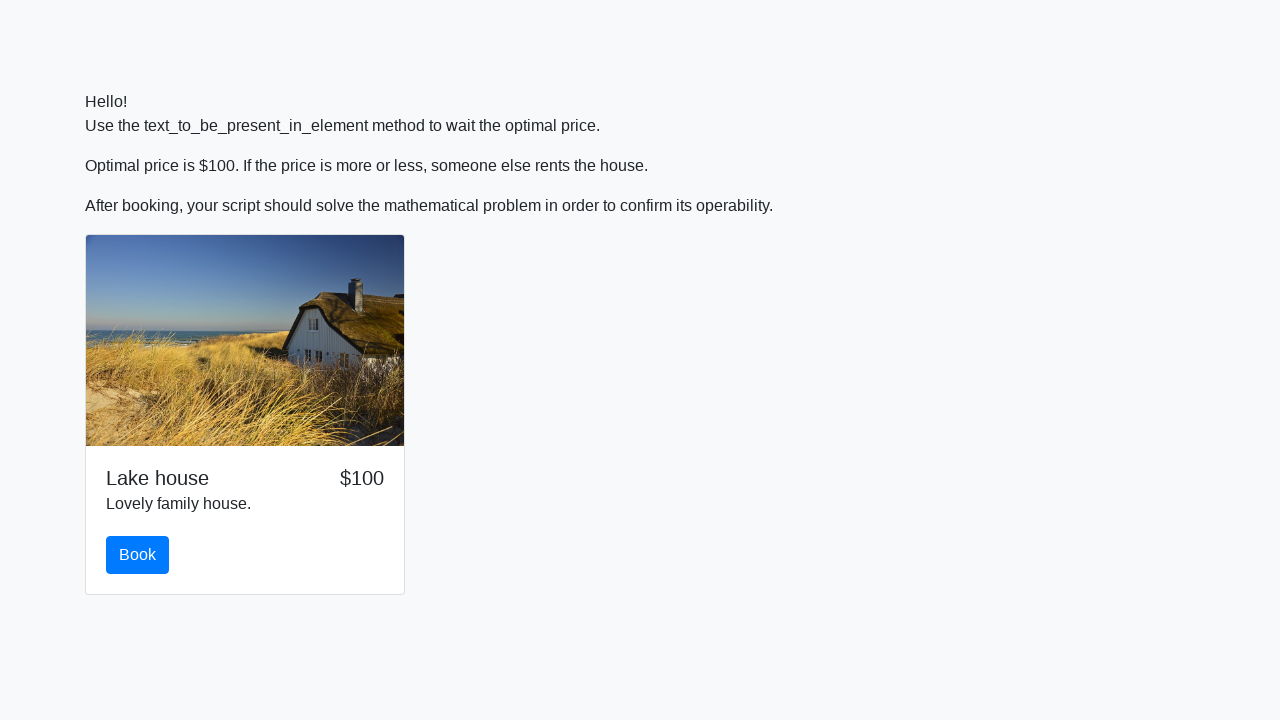

Clicked the Book button at (138, 555) on #book
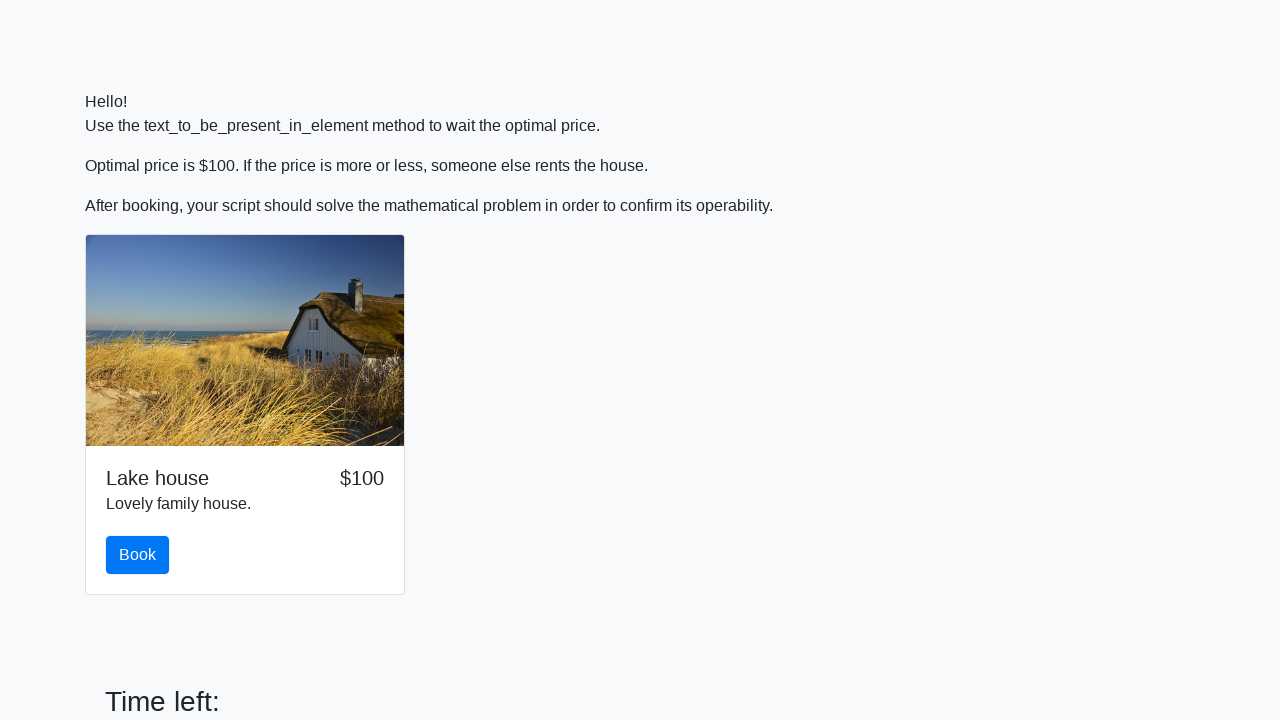

Retrieved input value: 595
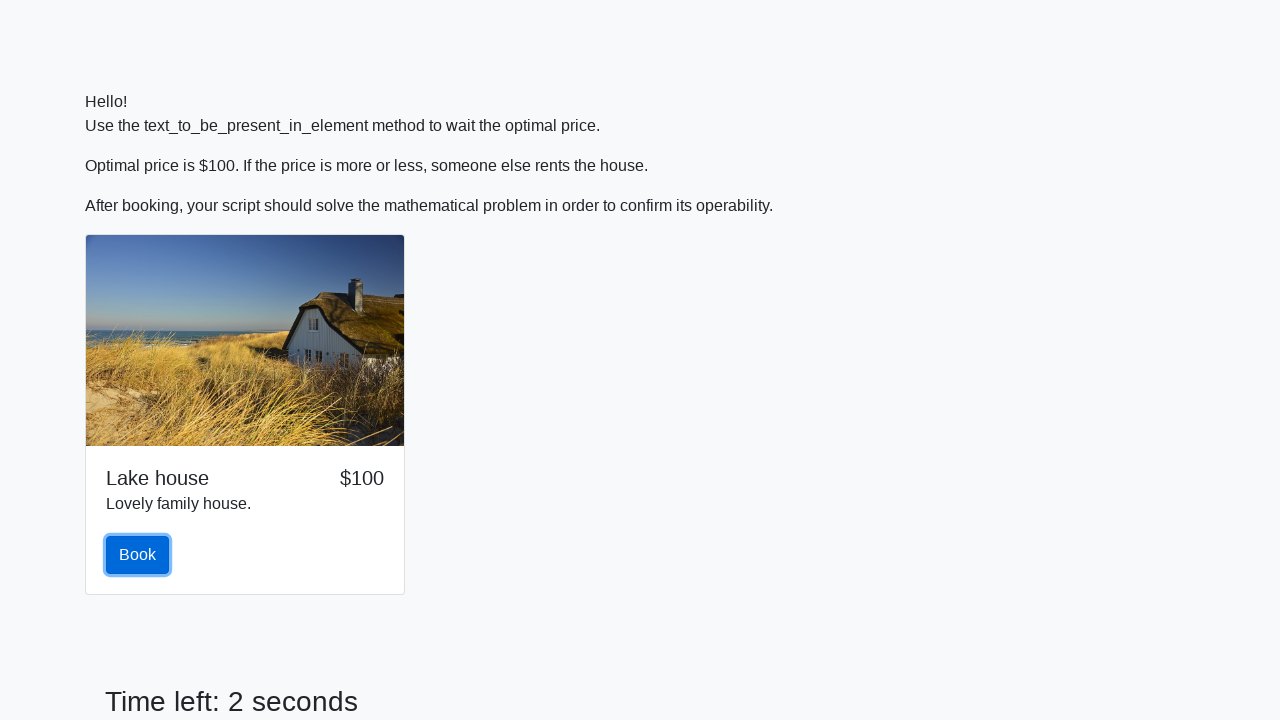

Calculated and filled answer field with 2.428817637419728 on #answer
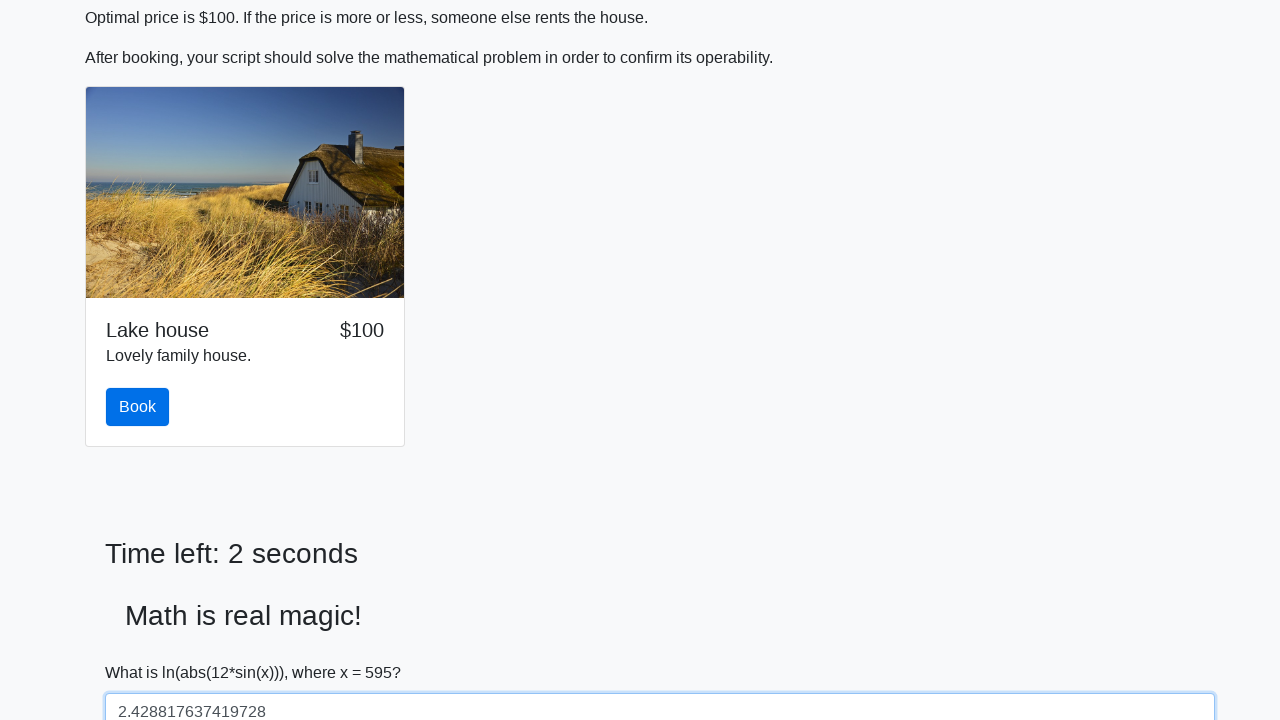

Clicked solve button to submit mathematical captcha solution at (143, 651) on #solve
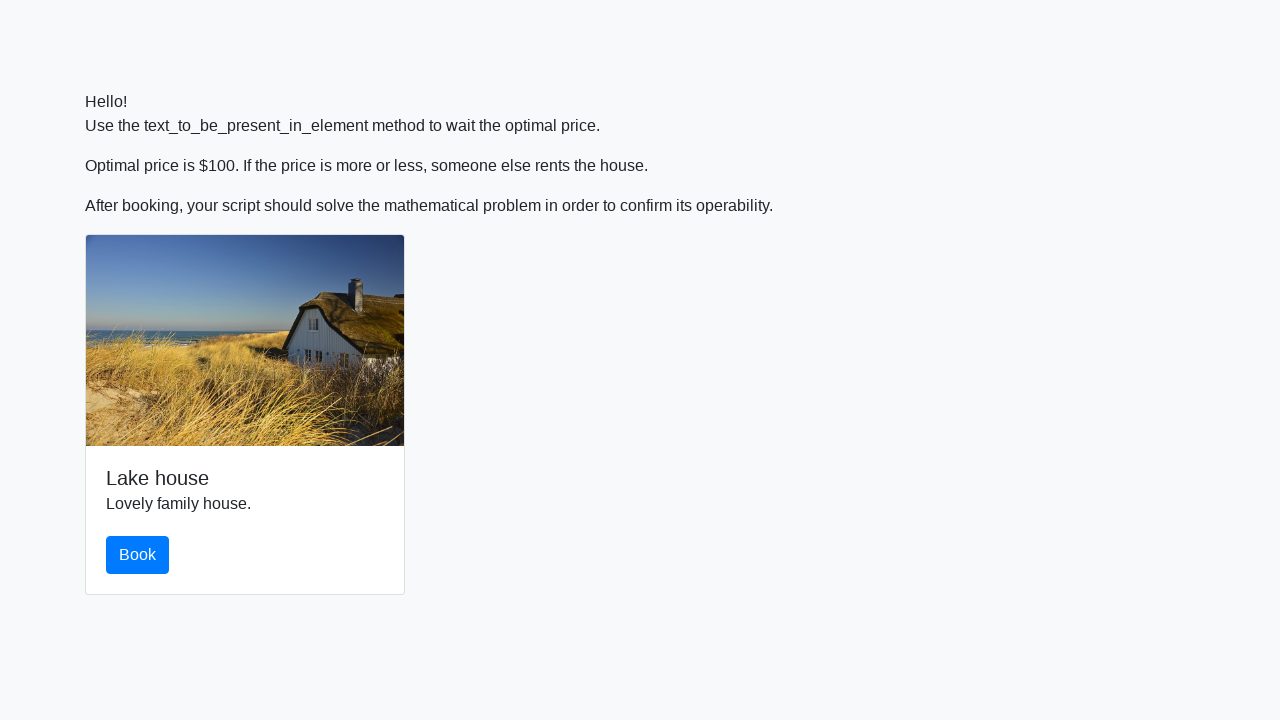

Set up dialog handler to accept alerts
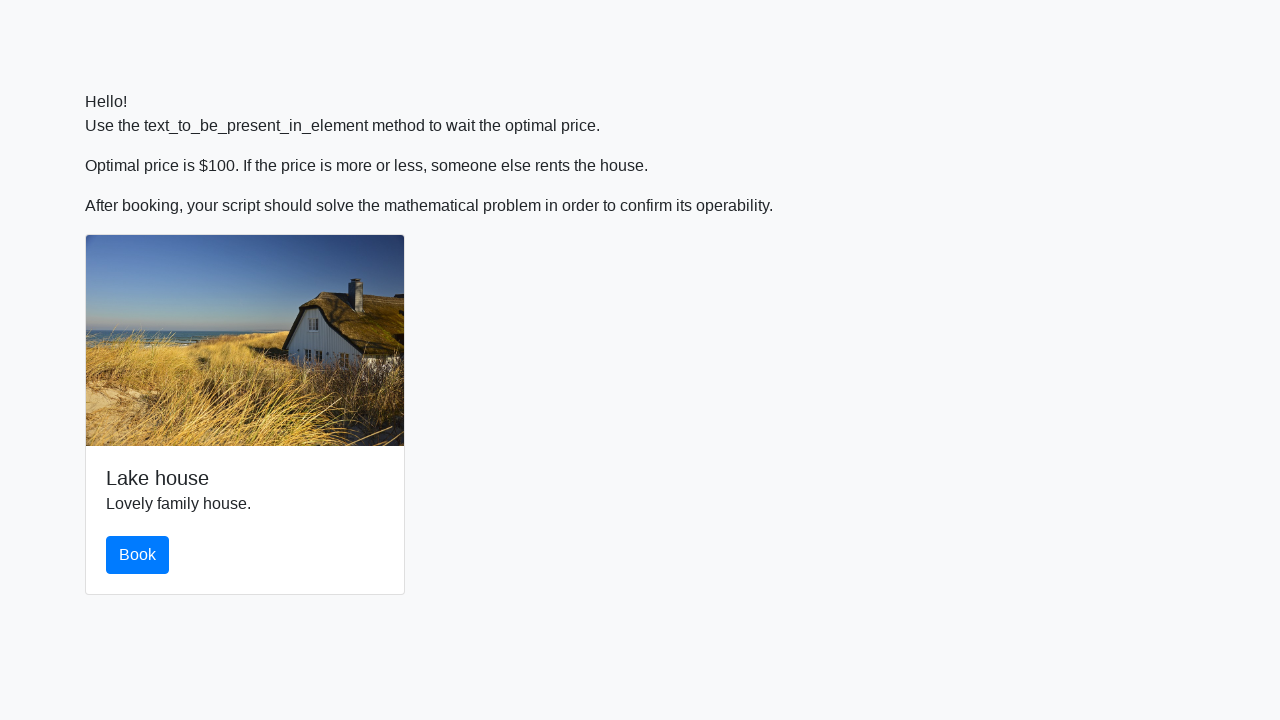

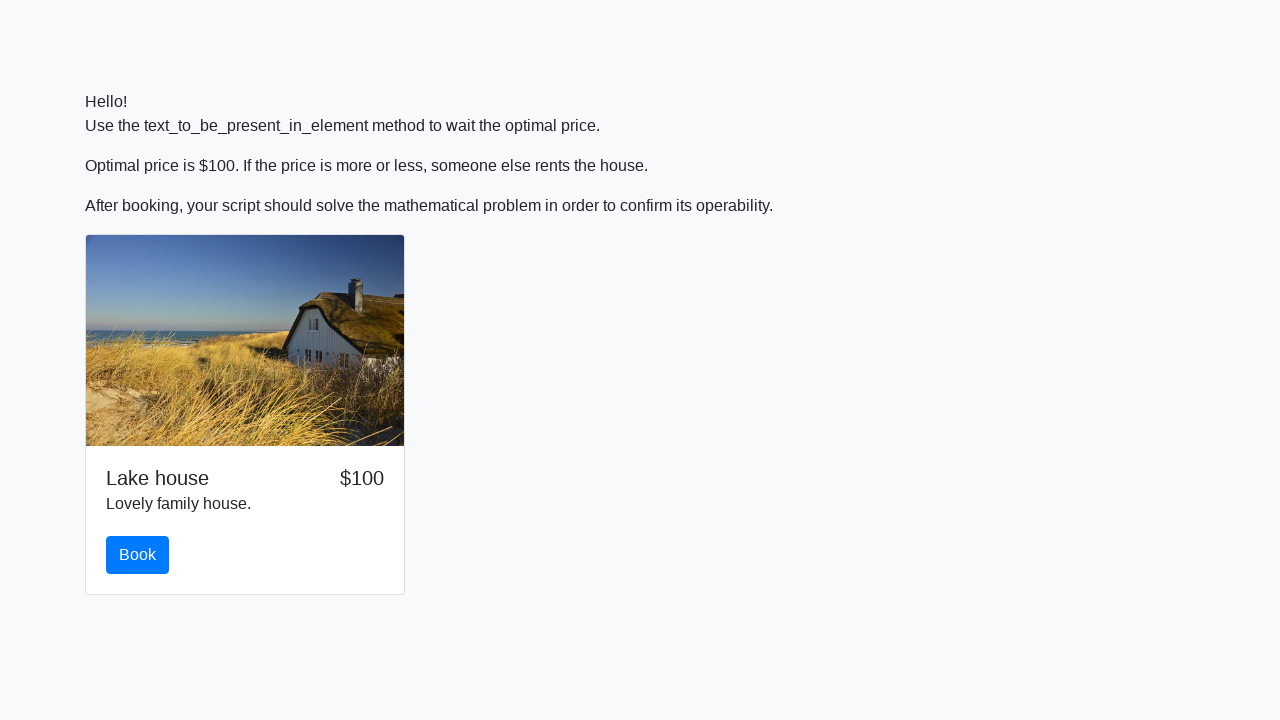